Tests a todo application by adding a new todo item, toggling the first todo item's completion status twice, and verifying the newly added todo text appears correctly

Starting URL: https://lambdatest.github.io/sample-todo-app/

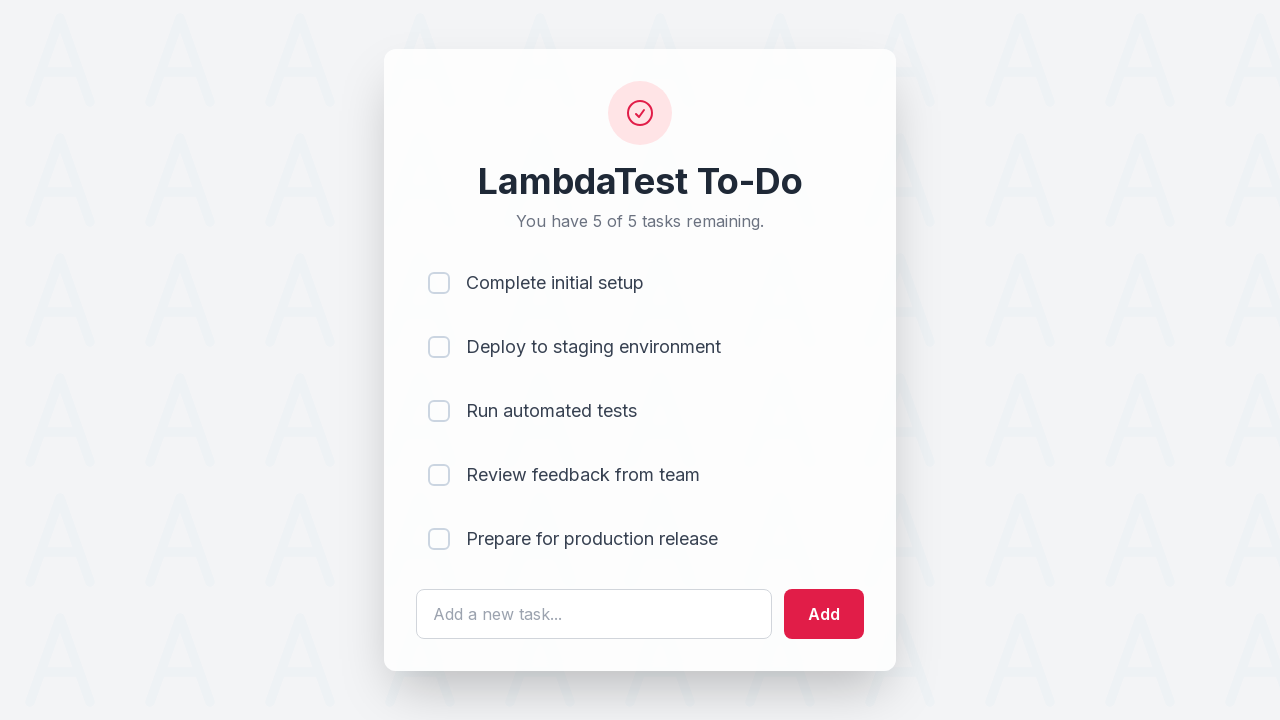

Filled todo input field with 'New todo' on #sampletodotext
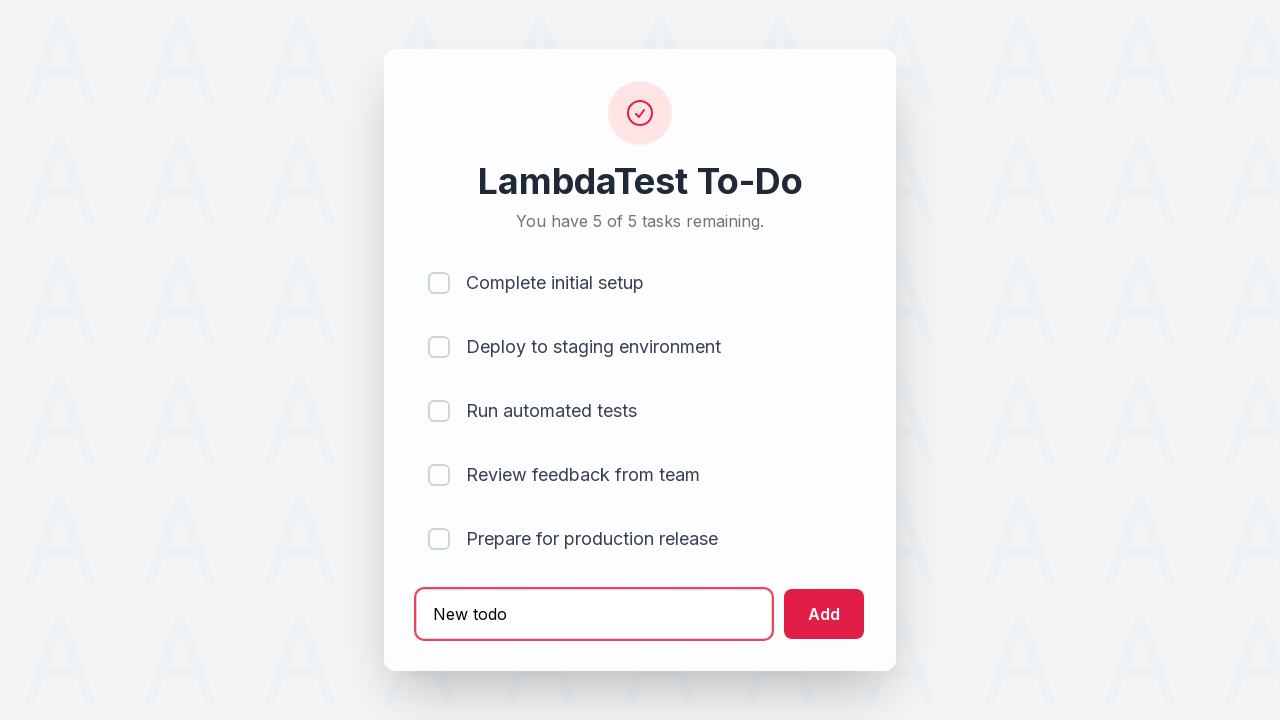

Pressed Enter to add new todo item on #sampletodotext
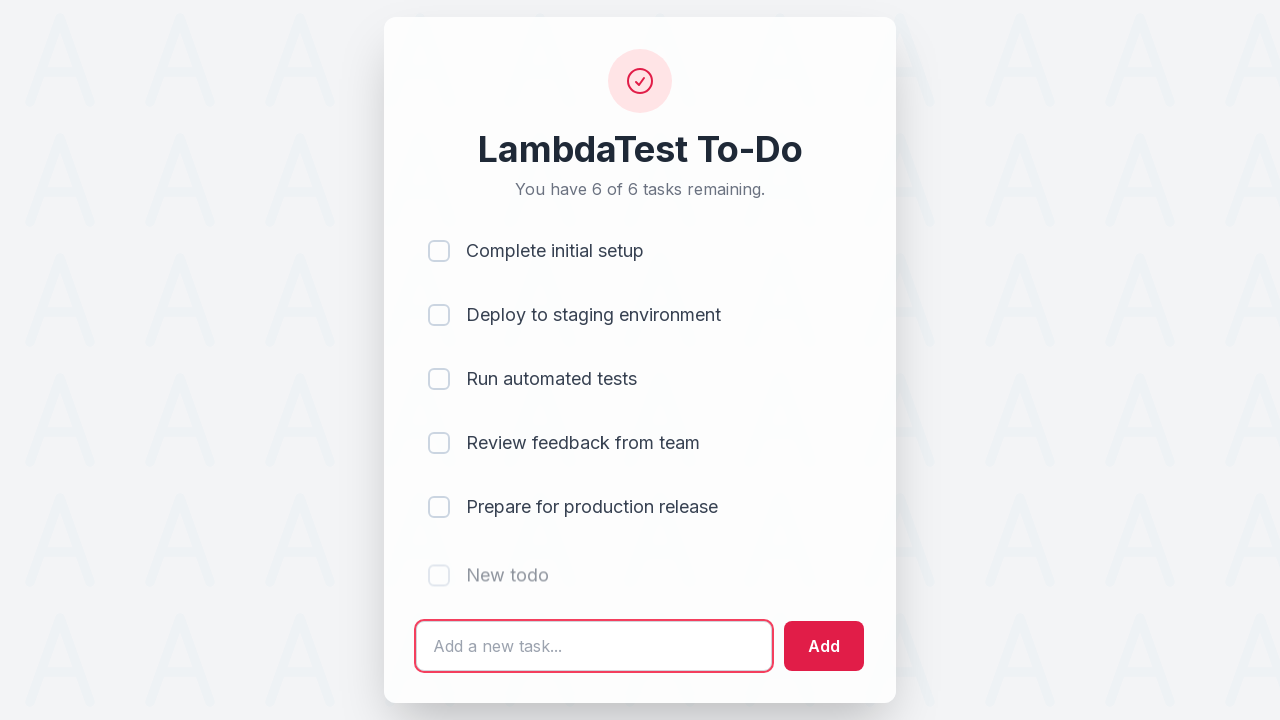

Clicked to toggle first todo item completion status to checked at (439, 251) on xpath=//html/body/div/div/div/ul/li[1]/input
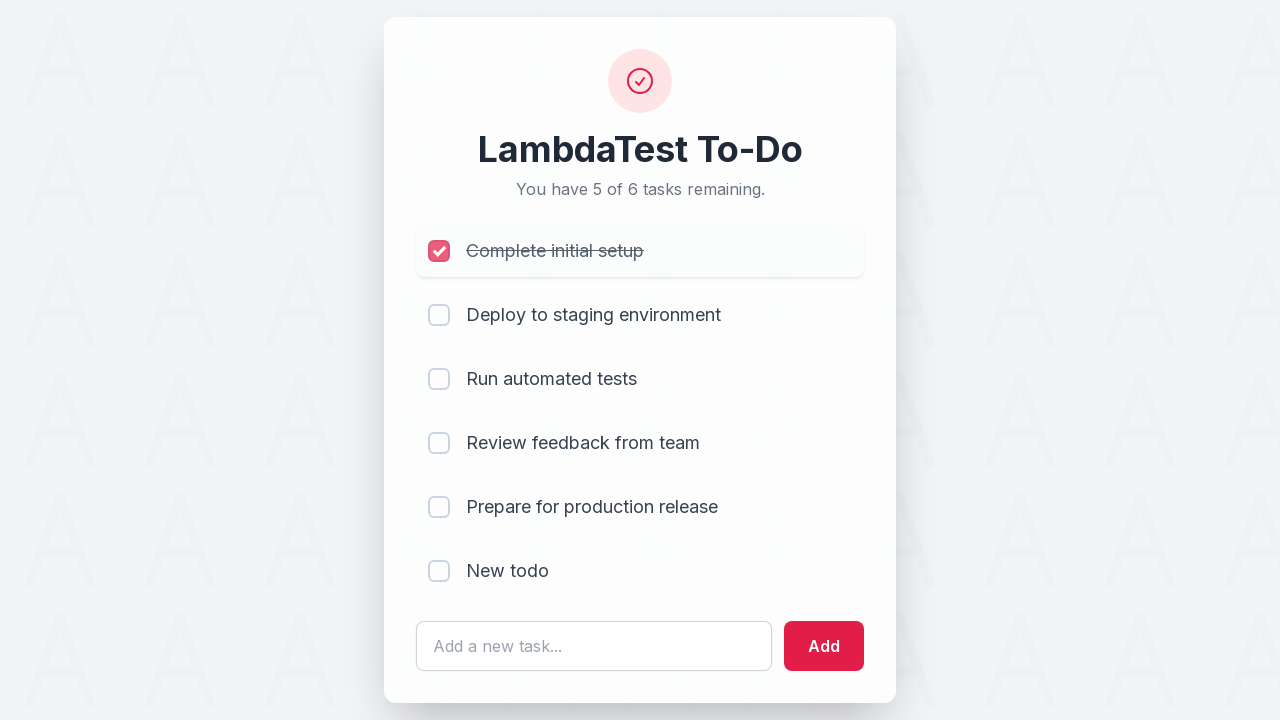

Clicked to toggle first todo item completion status to unchecked at (439, 251) on xpath=//html/body/div/div/div/ul/li[1]/input
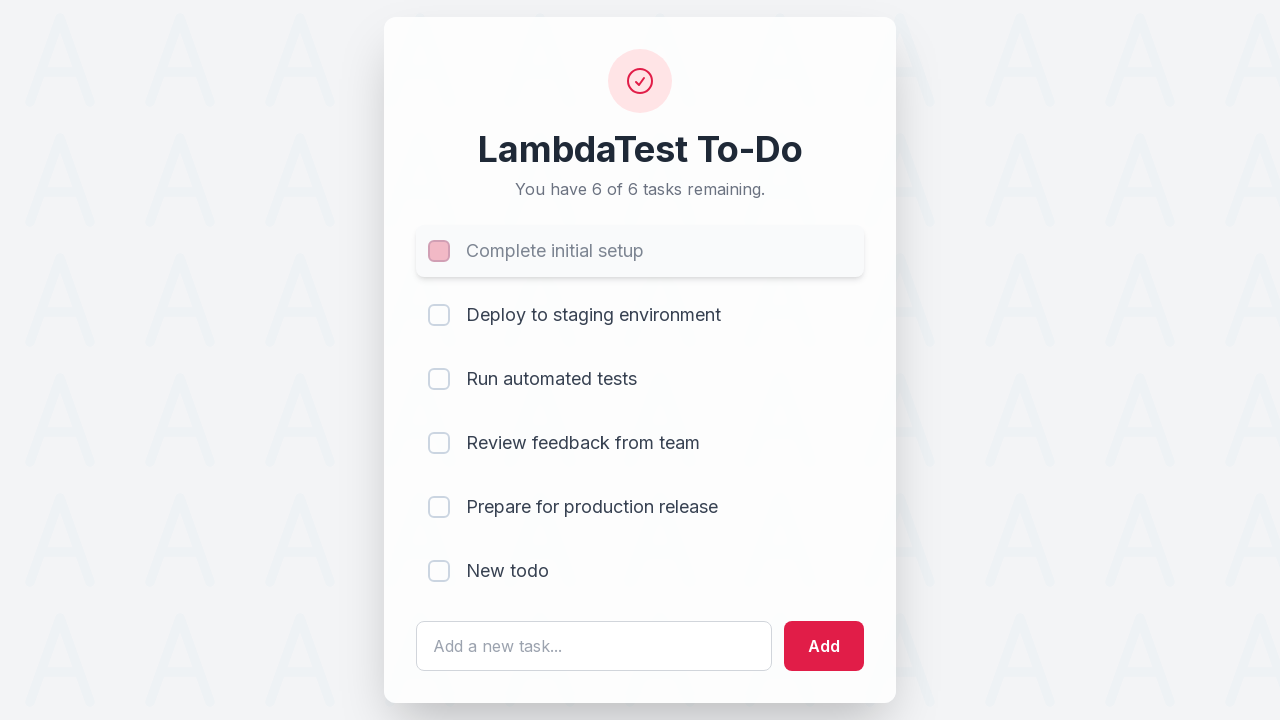

Located the last todo item in the list
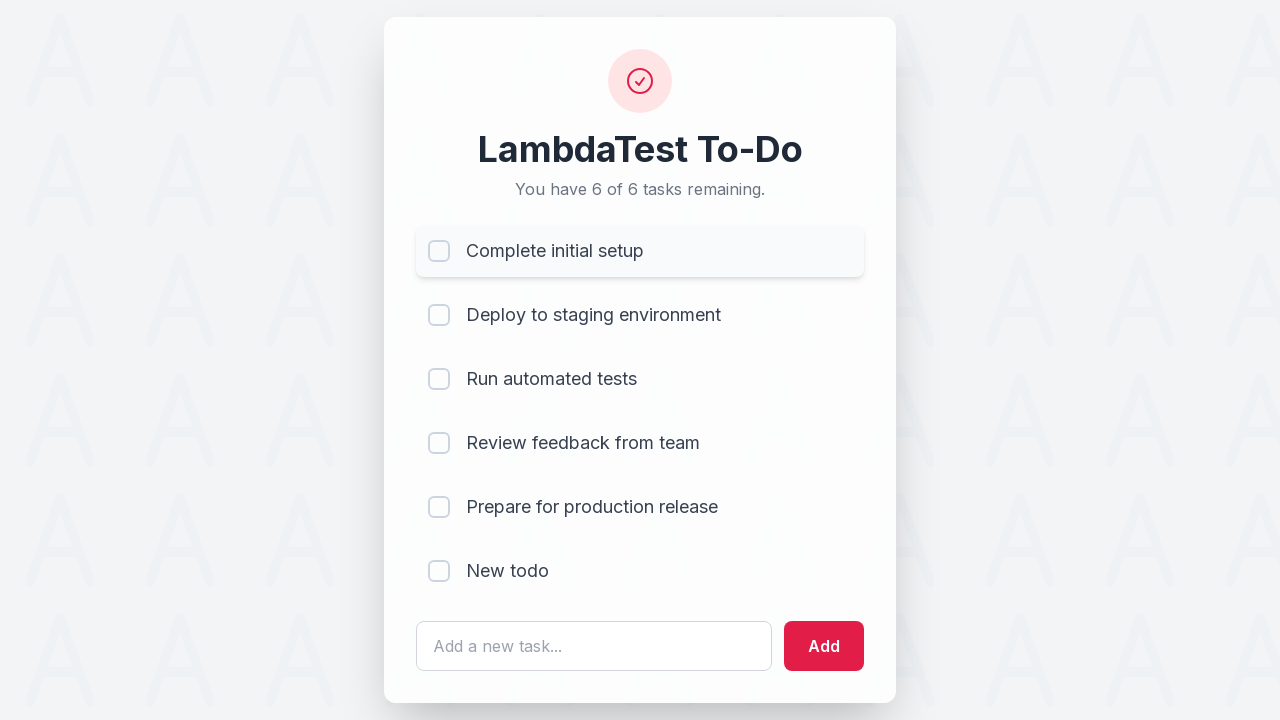

Verified that the last todo item is visible and loaded
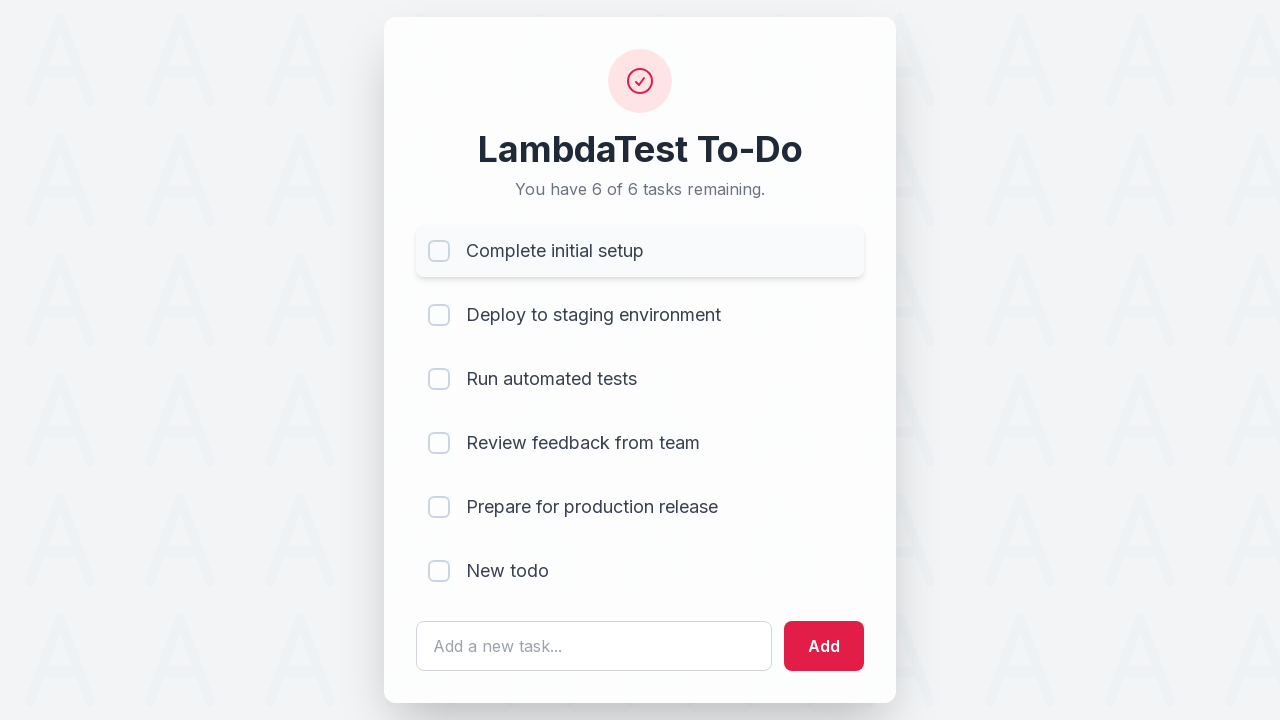

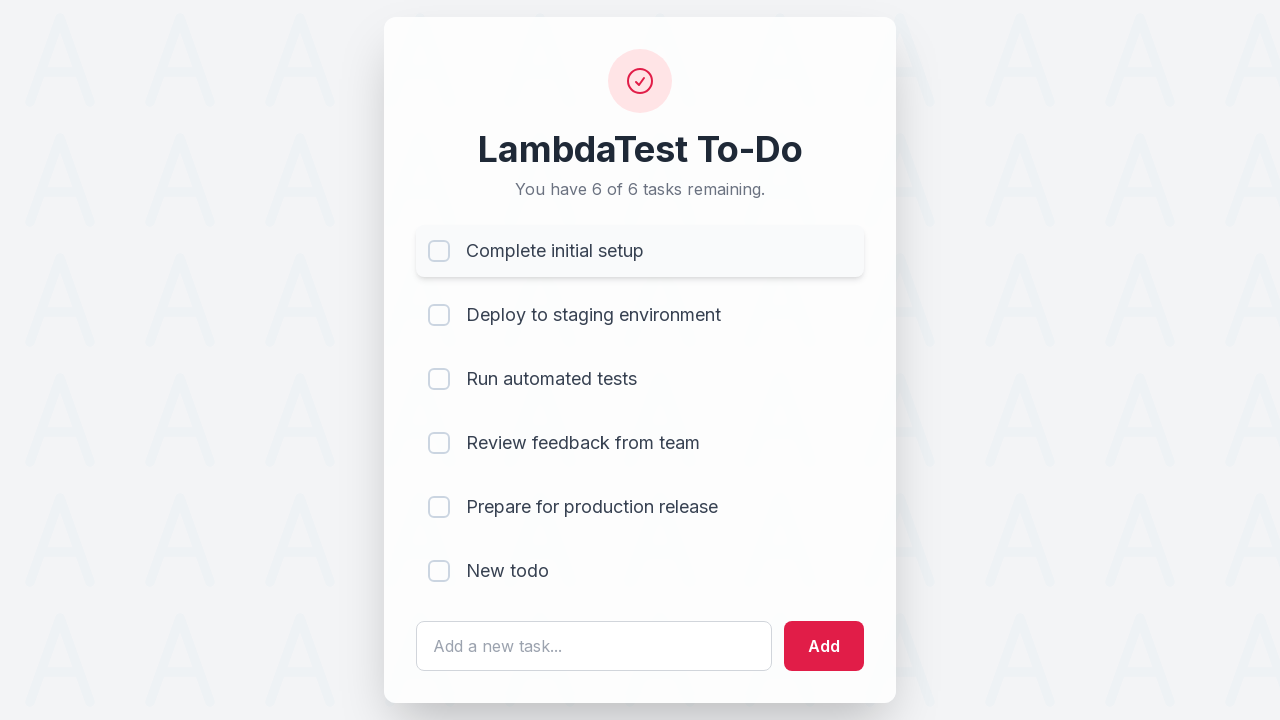